Tests dropdown selection functionality on OrangeHRM contact sales page by selecting country and employee count options using different selection methods (by index, visible text, and value)

Starting URL: https://www.orangehrm.com/en/contact-sales/

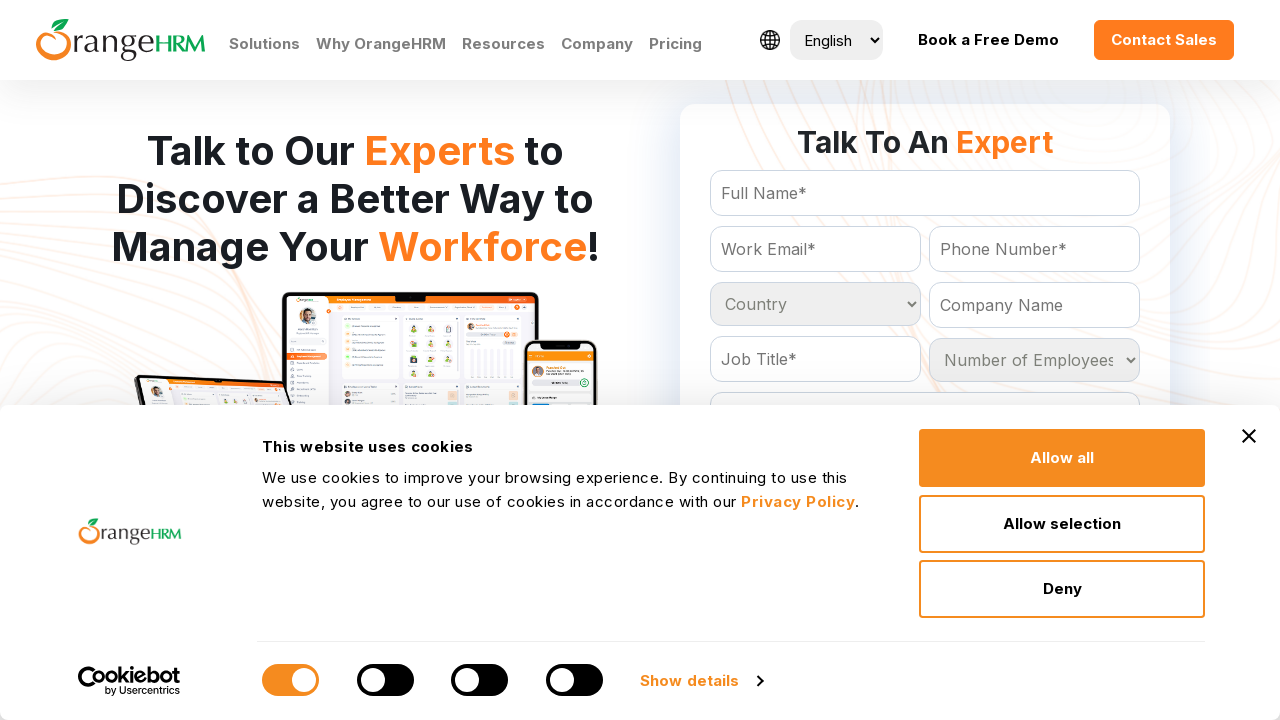

Selected country dropdown option by index 5 on select[name='Country']
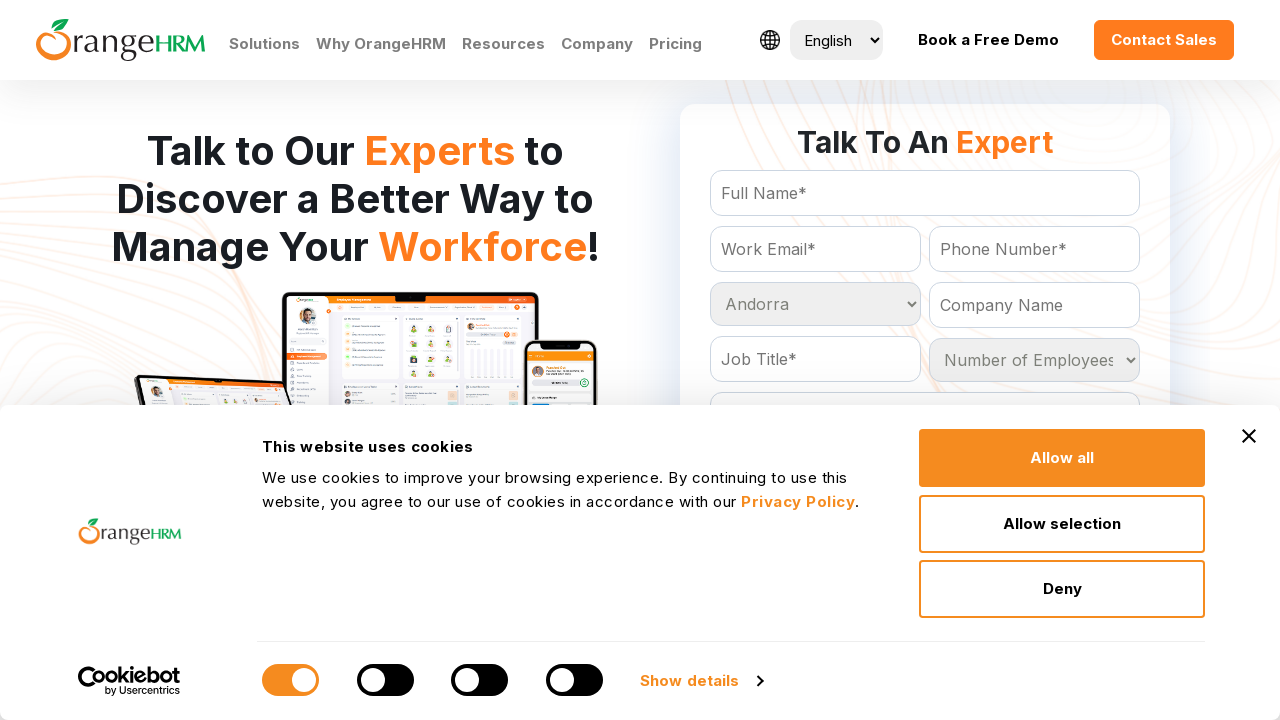

Selected country dropdown option 'India' by visible text on select[name='Country']
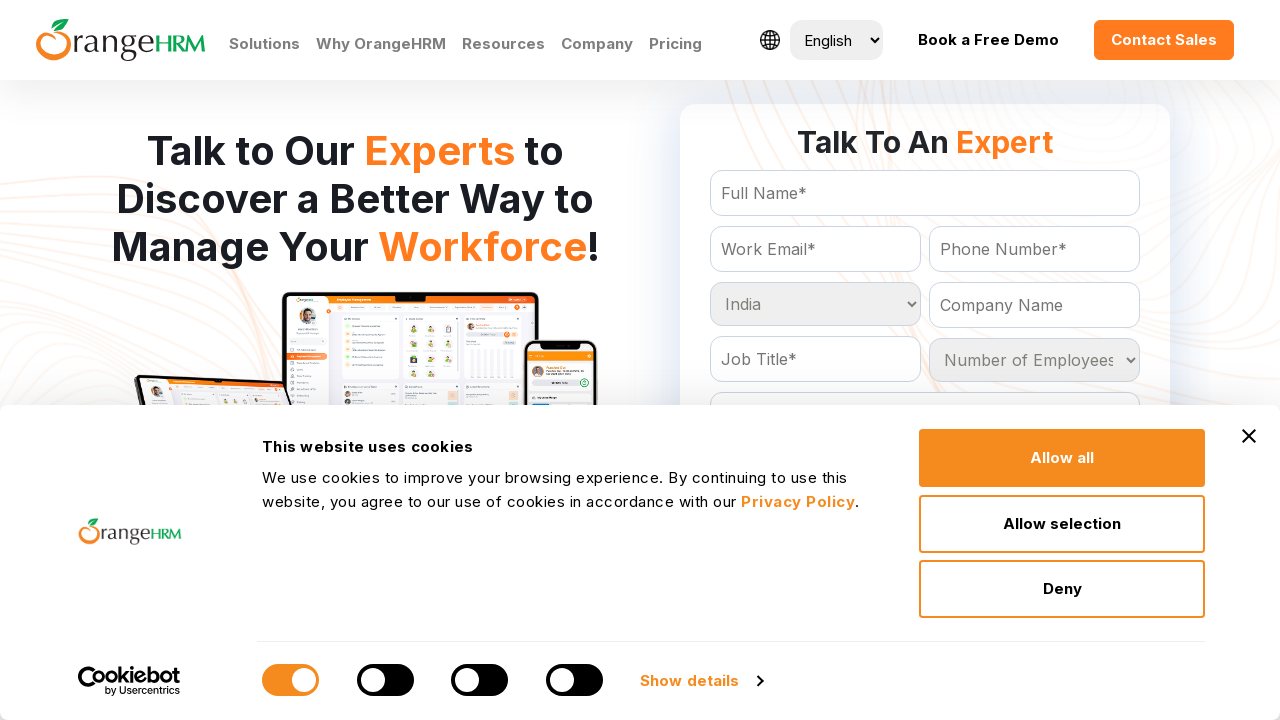

Selected country dropdown option 'Canada' by value on select[name='Country']
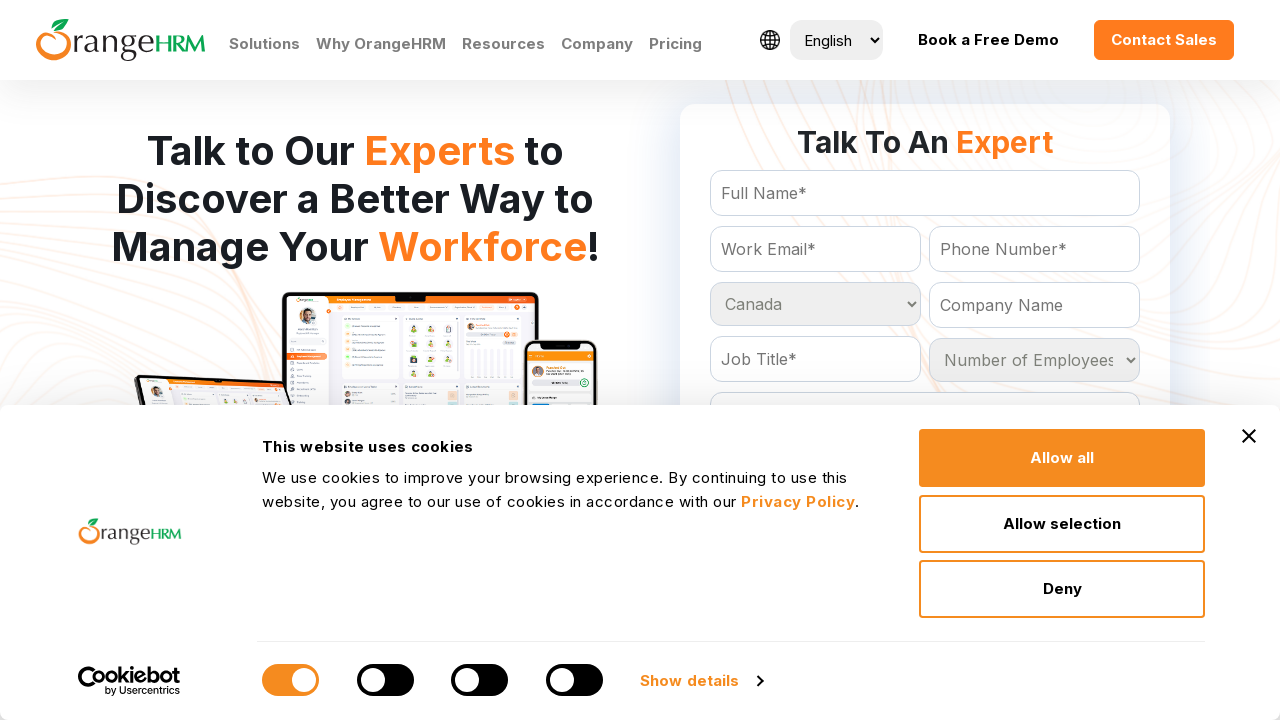

Selected employee count dropdown option by index 5 on select[name='NoOfEmployees']
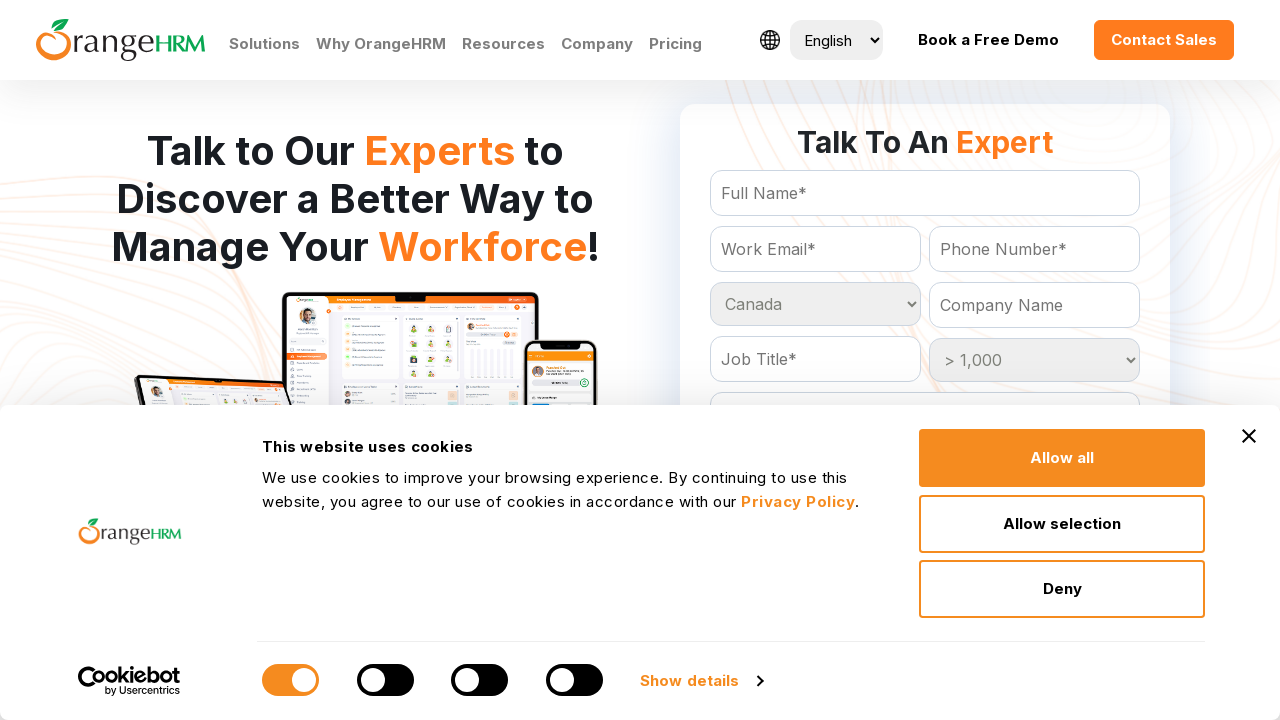

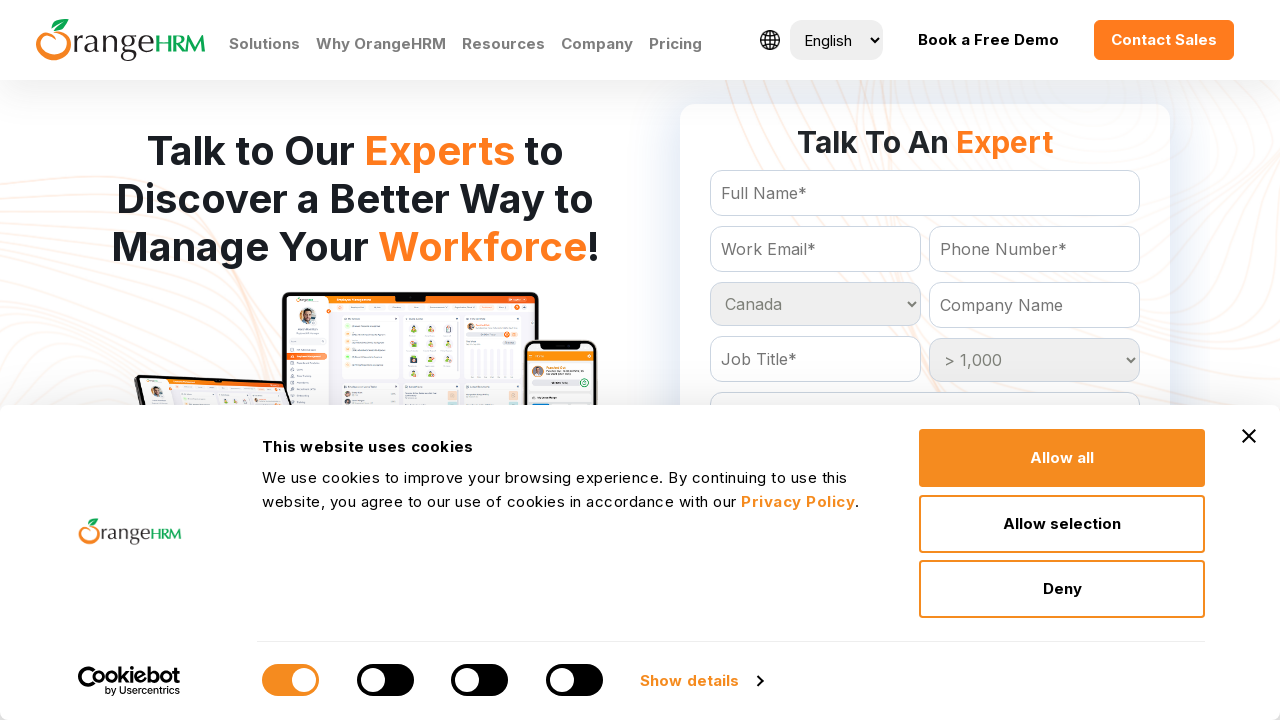